Tests that edits are saved when the edit field loses focus (blur event)

Starting URL: https://demo.playwright.dev/todomvc

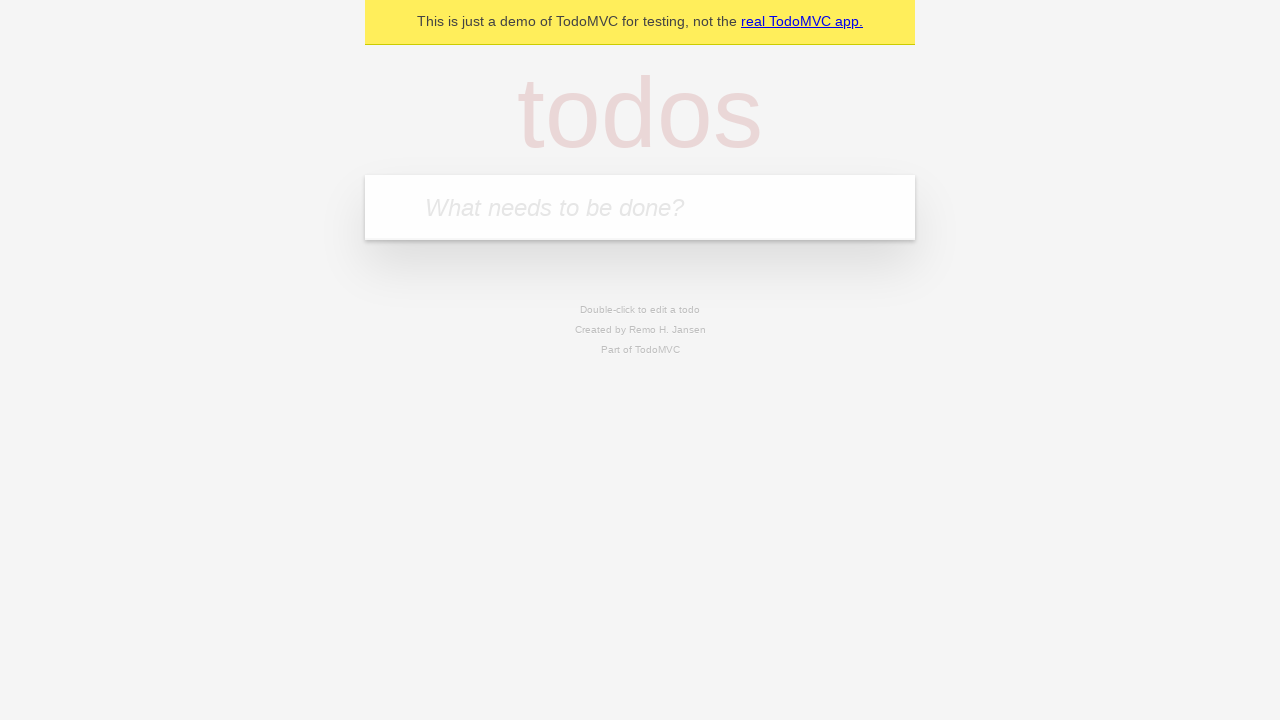

Filled first todo field with 'buy some cheese' on internal:attr=[placeholder="What needs to be done?"i]
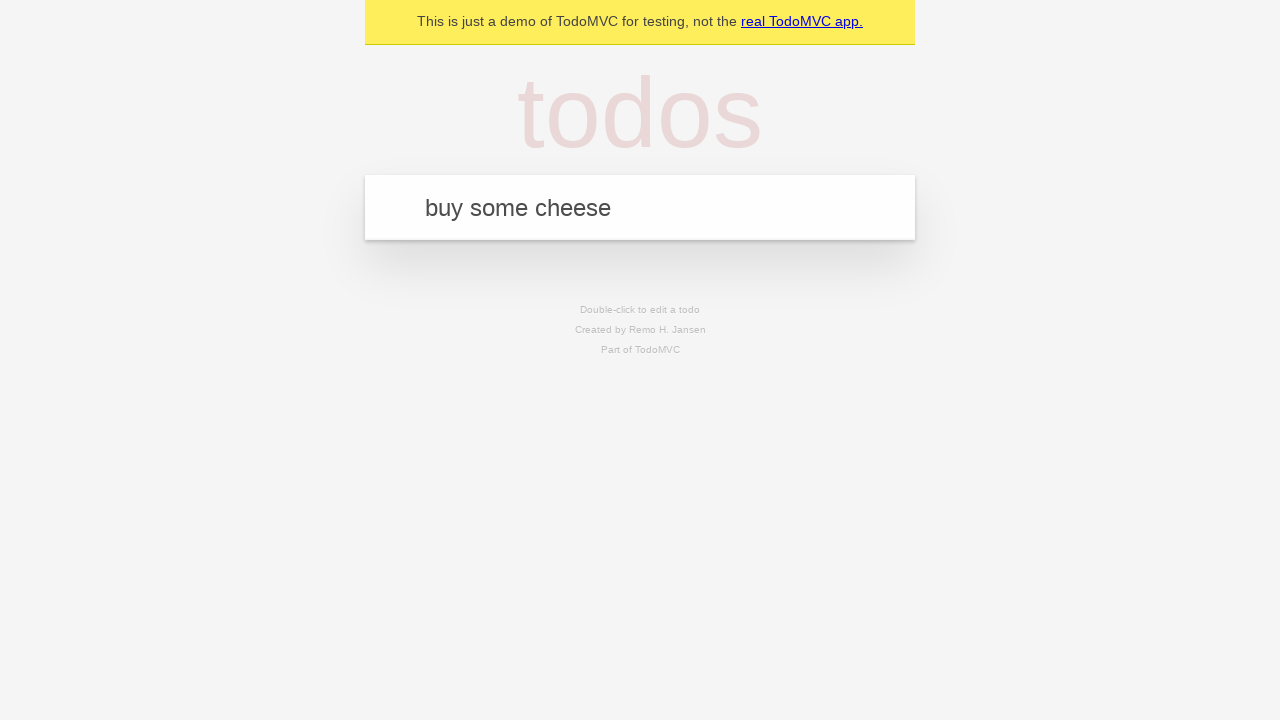

Pressed Enter to add first todo on internal:attr=[placeholder="What needs to be done?"i]
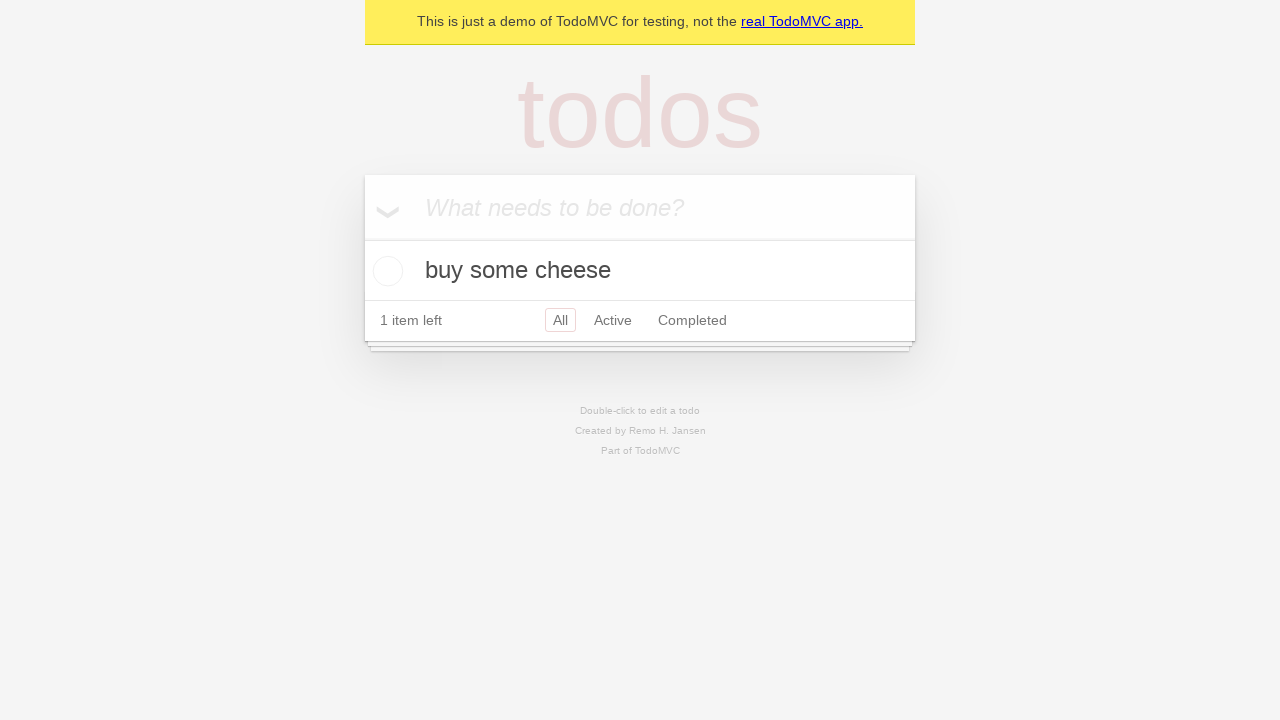

Filled second todo field with 'feed the cat' on internal:attr=[placeholder="What needs to be done?"i]
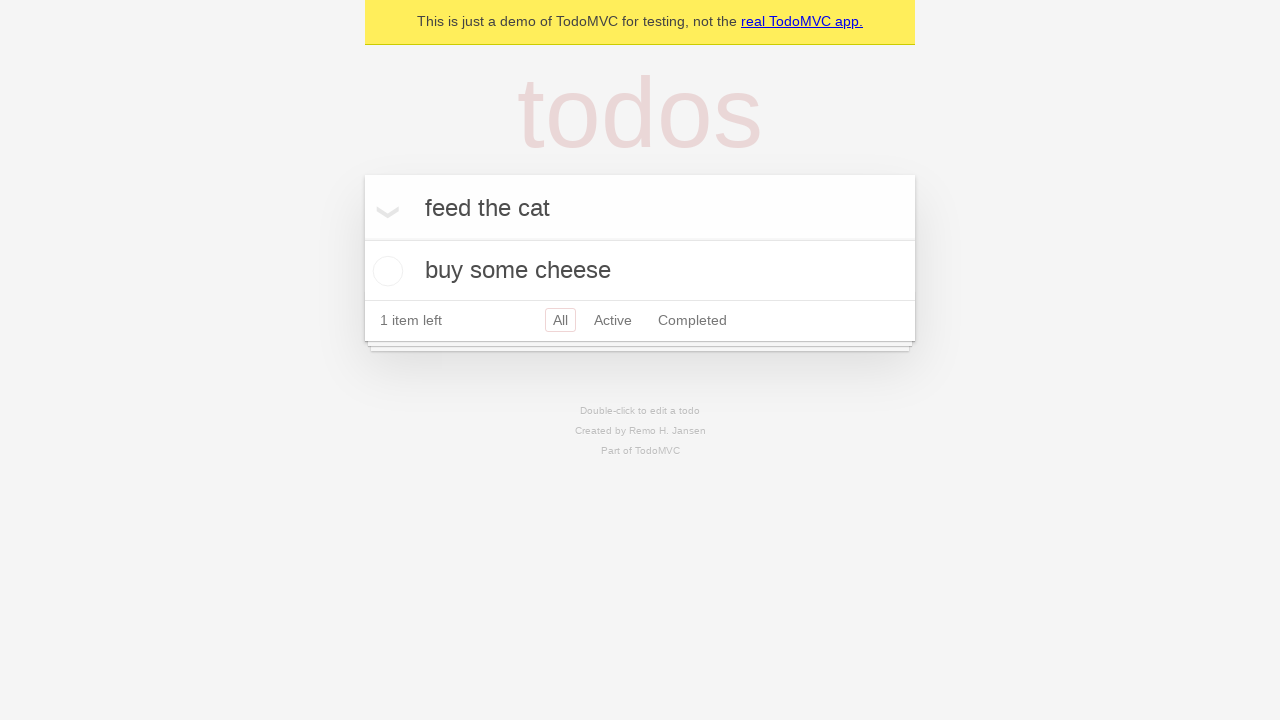

Pressed Enter to add second todo on internal:attr=[placeholder="What needs to be done?"i]
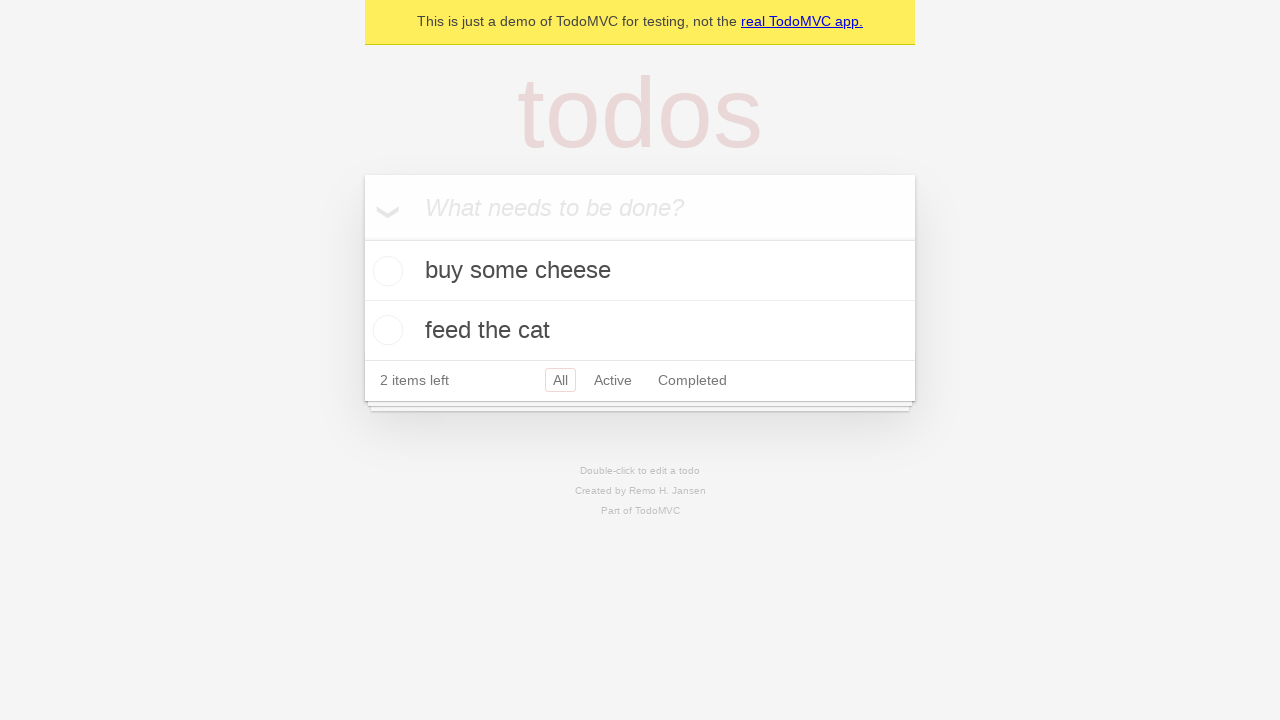

Filled third todo field with 'book a doctors appointment' on internal:attr=[placeholder="What needs to be done?"i]
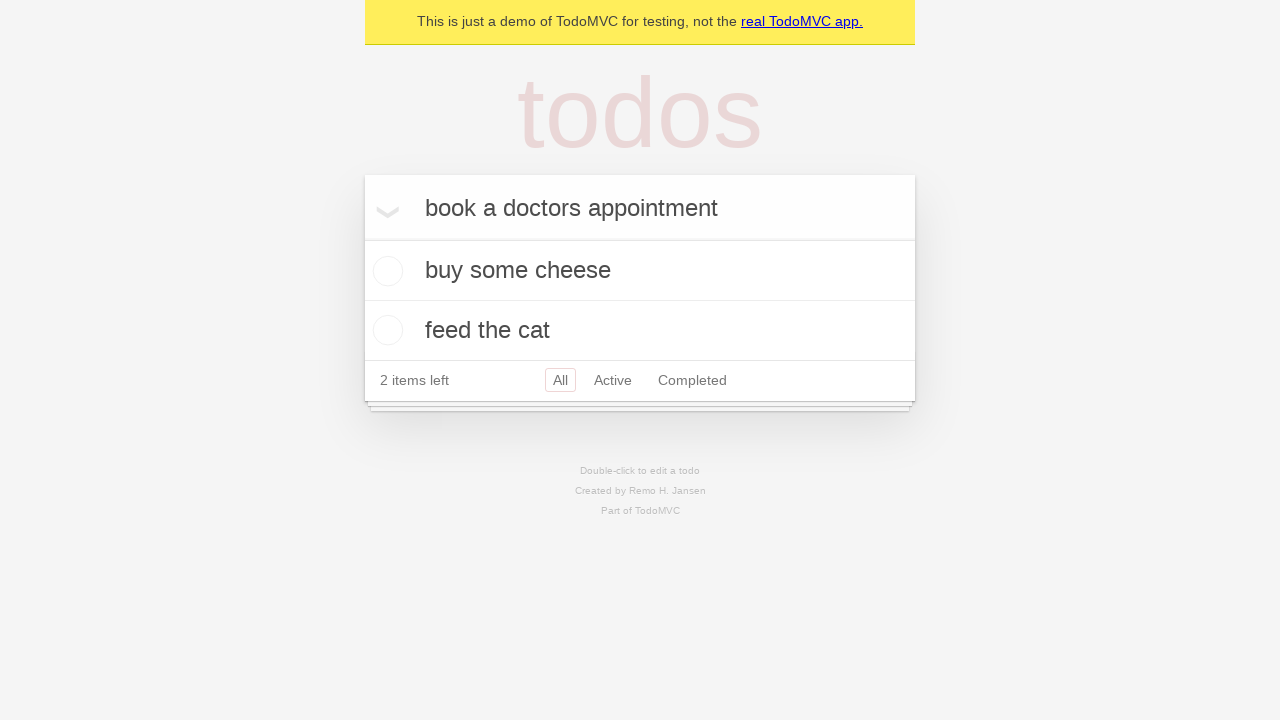

Pressed Enter to add third todo on internal:attr=[placeholder="What needs to be done?"i]
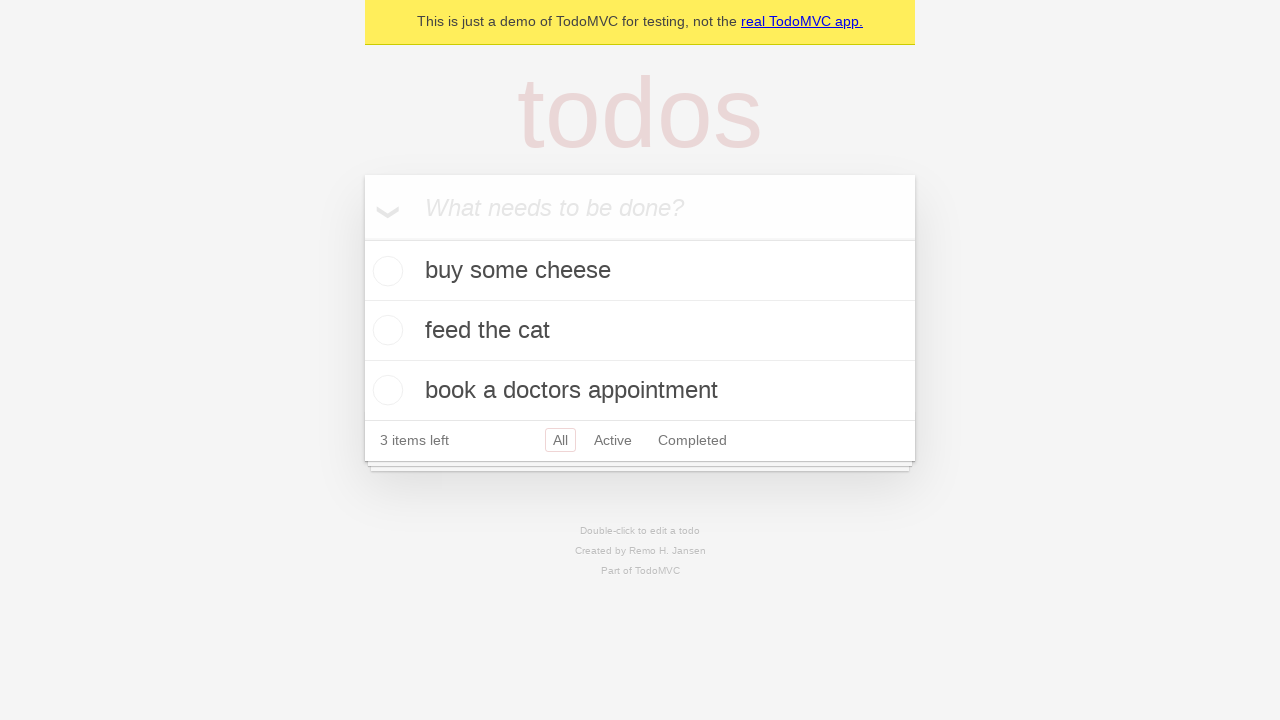

Waited for all three todos to be added to the DOM
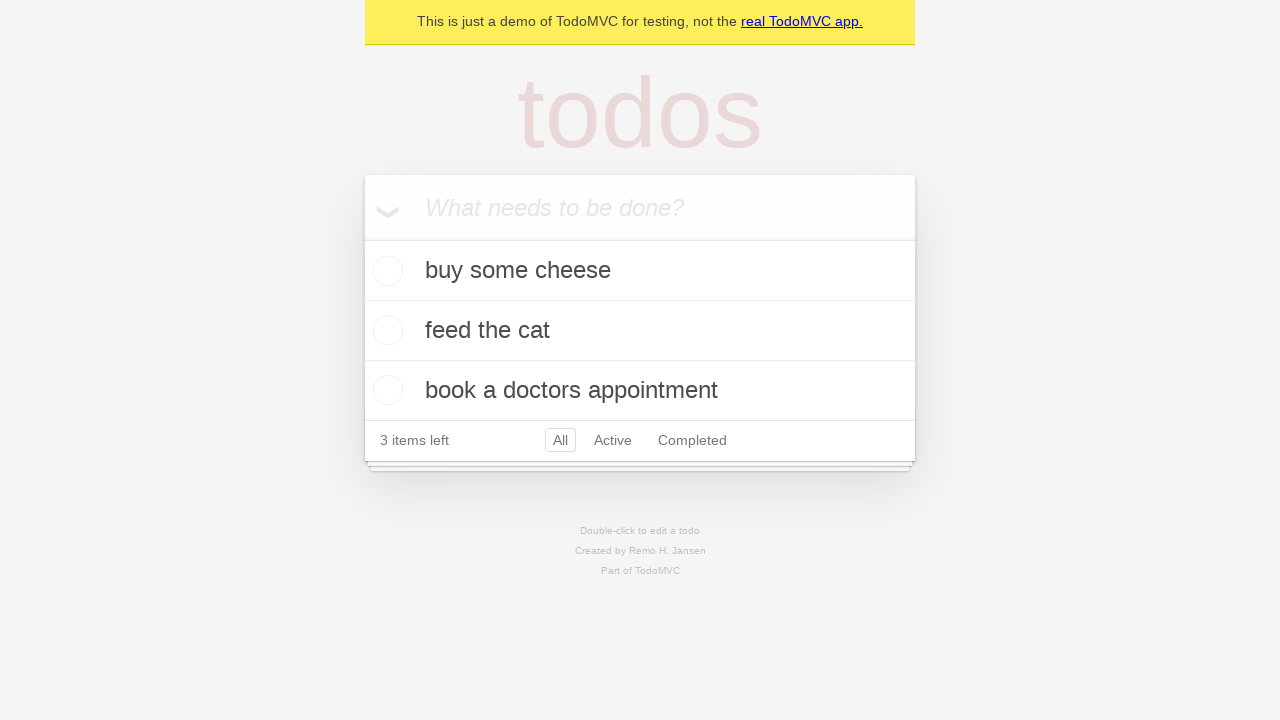

Double-clicked second todo item to enter edit mode at (640, 331) on internal:testid=[data-testid="todo-item"s] >> nth=1
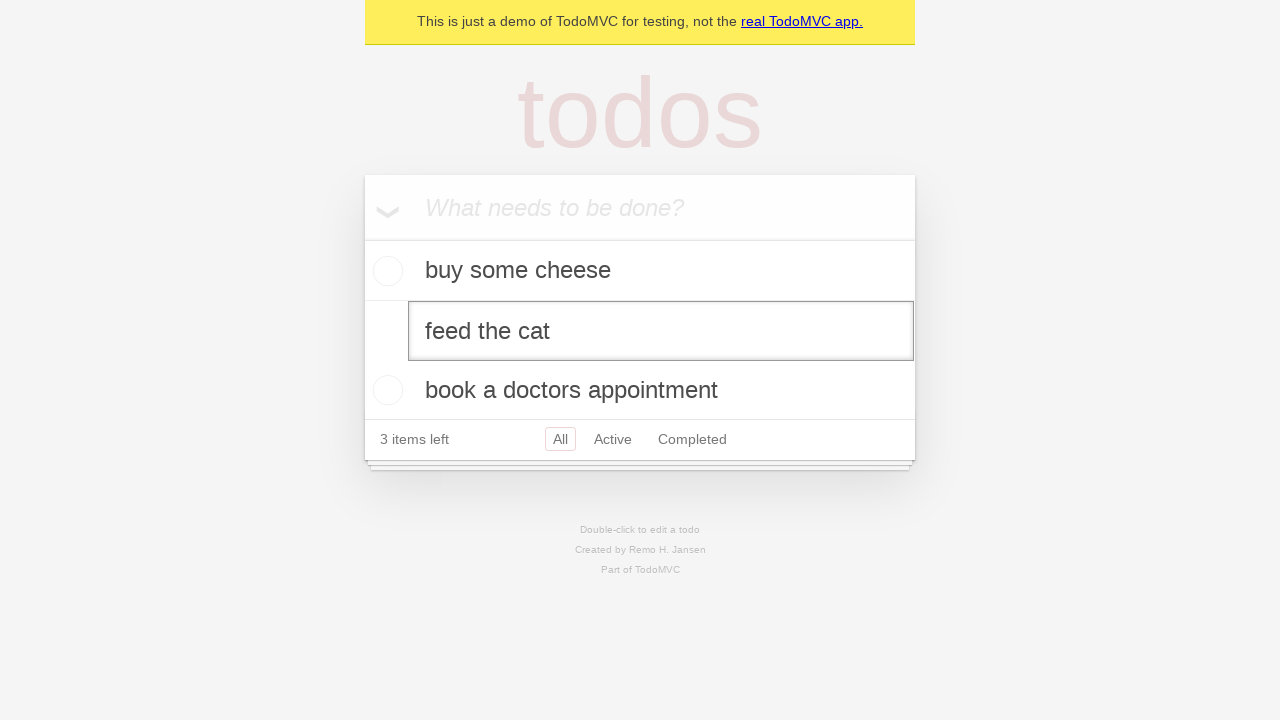

Changed edited text to 'buy some sausages' on internal:testid=[data-testid="todo-item"s] >> nth=1 >> internal:role=textbox[nam
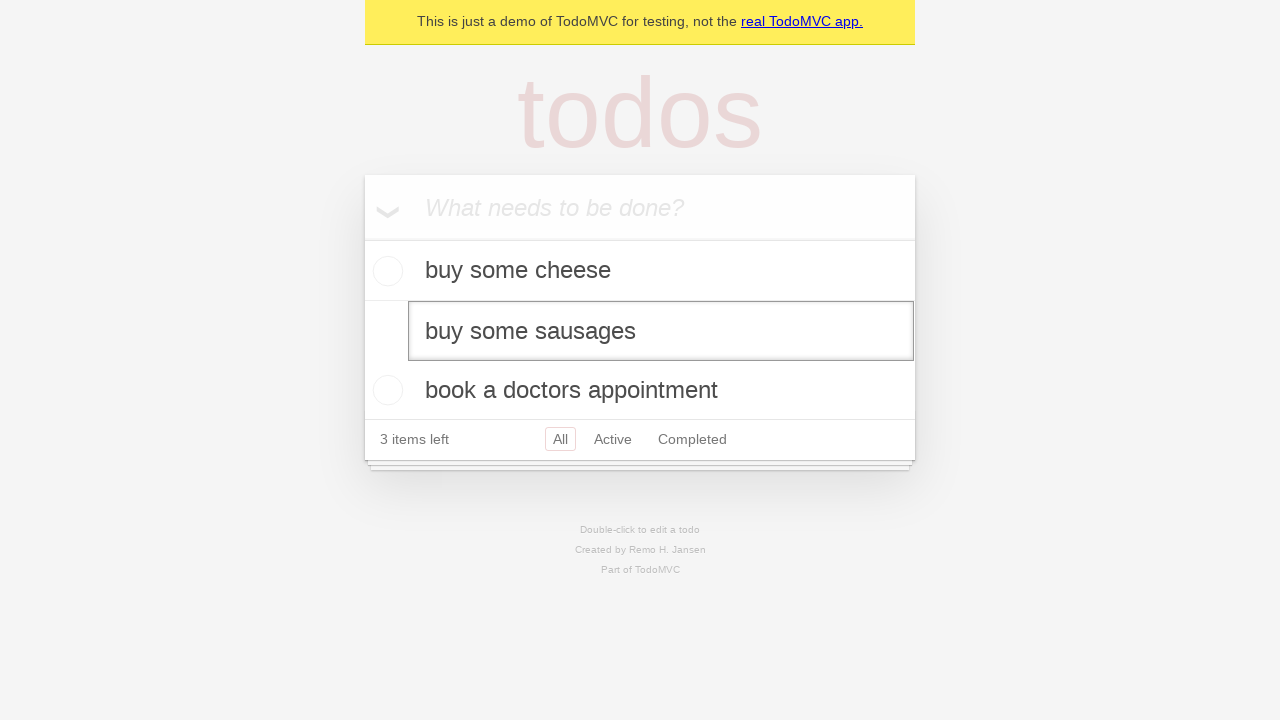

Triggered blur event on edit field to save changes
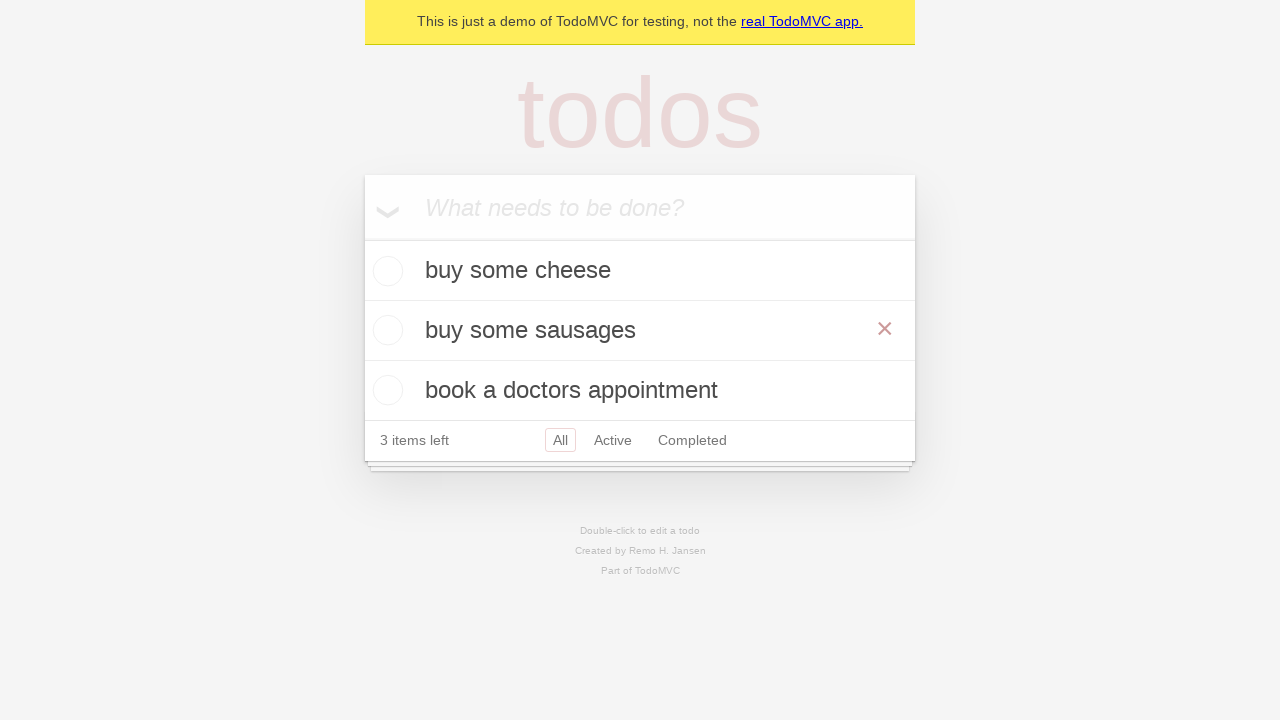

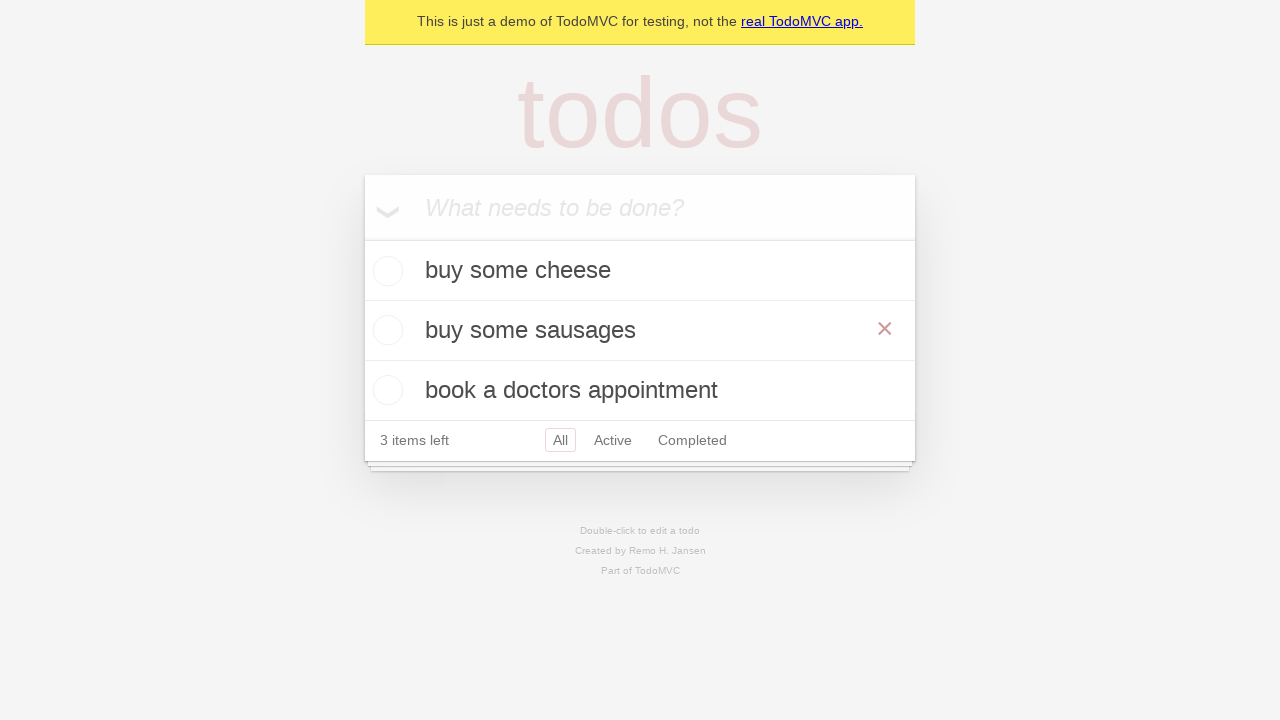